Tests the event filtering functionality on OTUS.ru by clicking on a dropdown filter and selecting "Открытый вебинар" (Open Webinar) option, then verifying that event cards are displayed with the correct type label.

Starting URL: https://otus.ru/events/near/

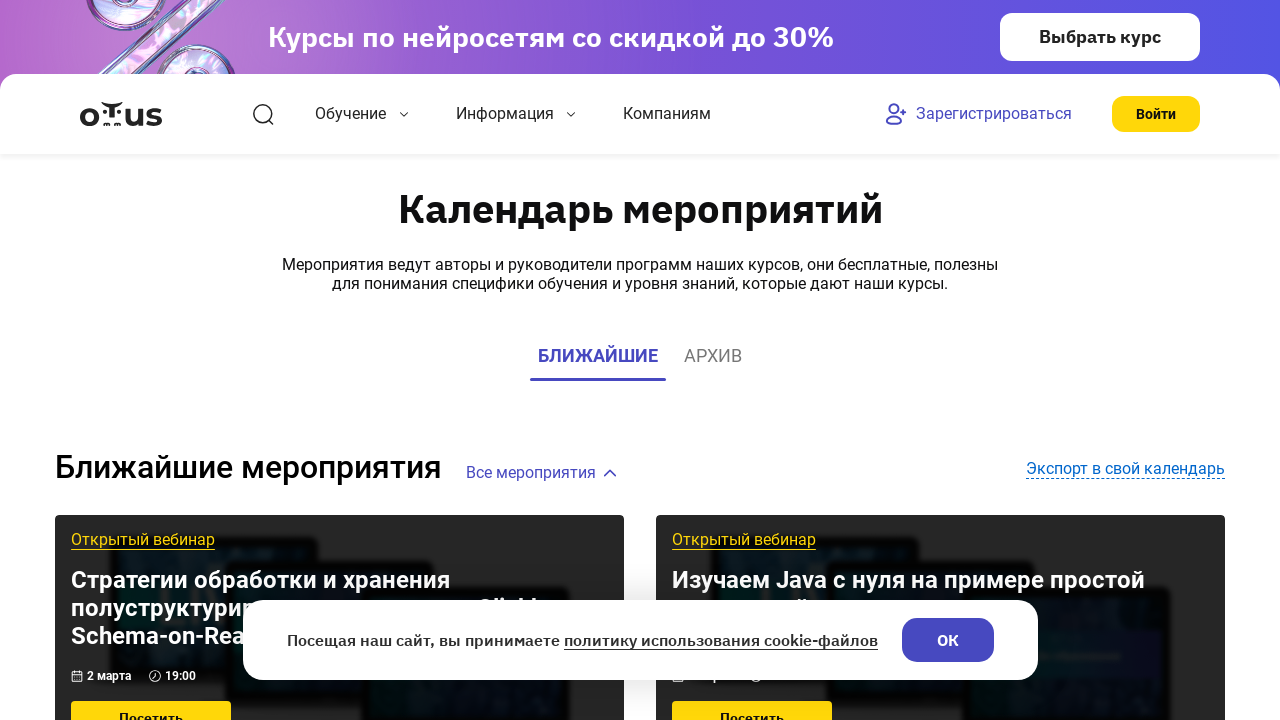

Event cards loaded on the page
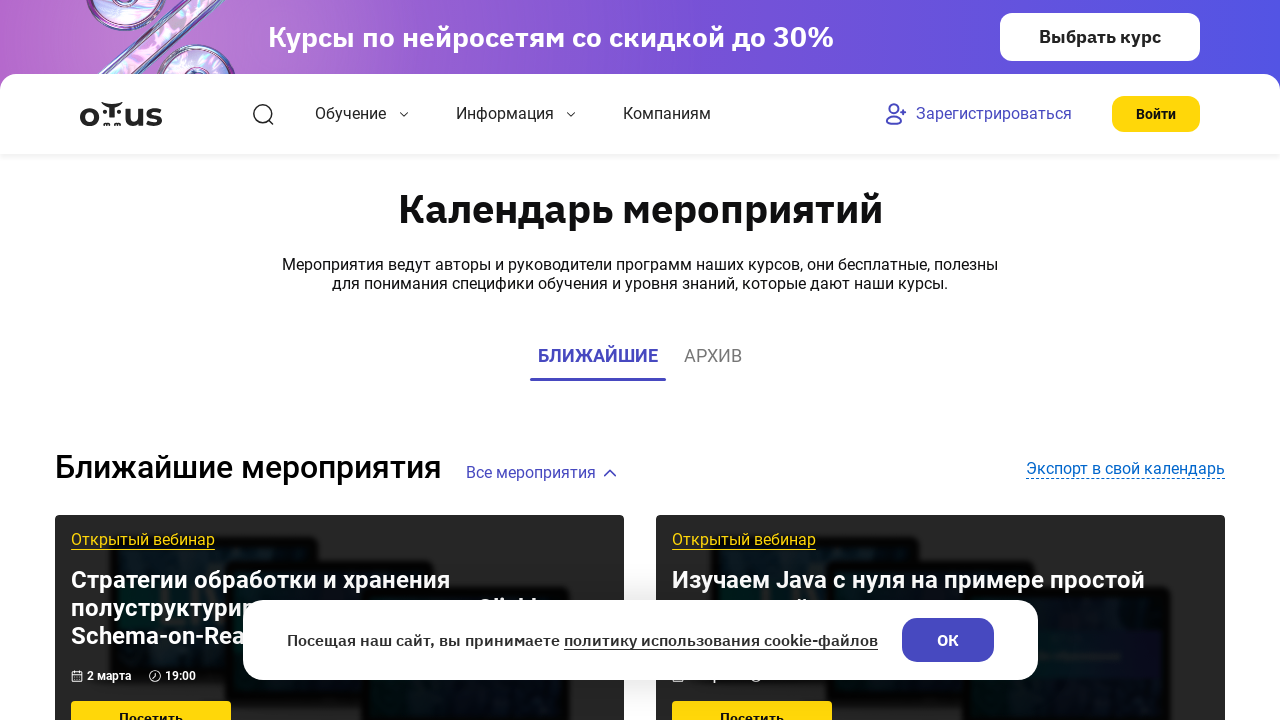

Clicked on events dropdown filter at (540, 467) on .dod_new-events-dropdown
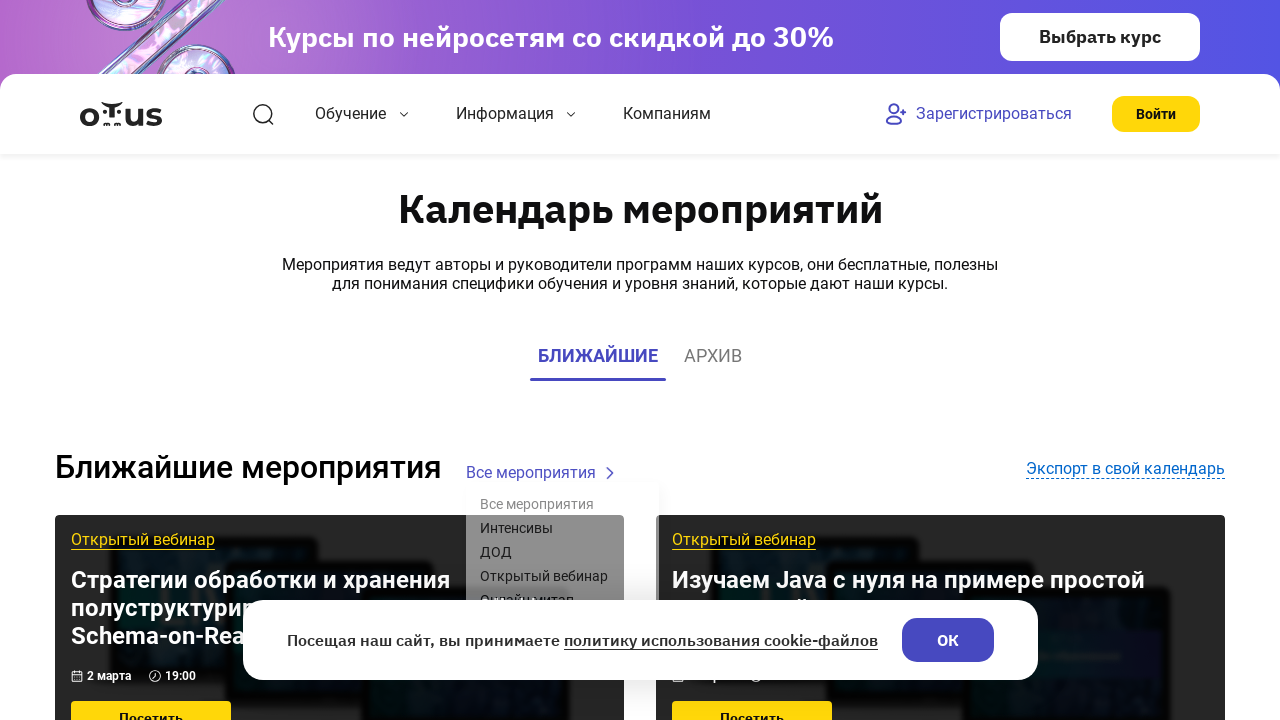

Selected 'Открытый вебинар' (Open Webinar) option from dropdown at (562, 576) on xpath=//a[@title='Открытый вебинар']
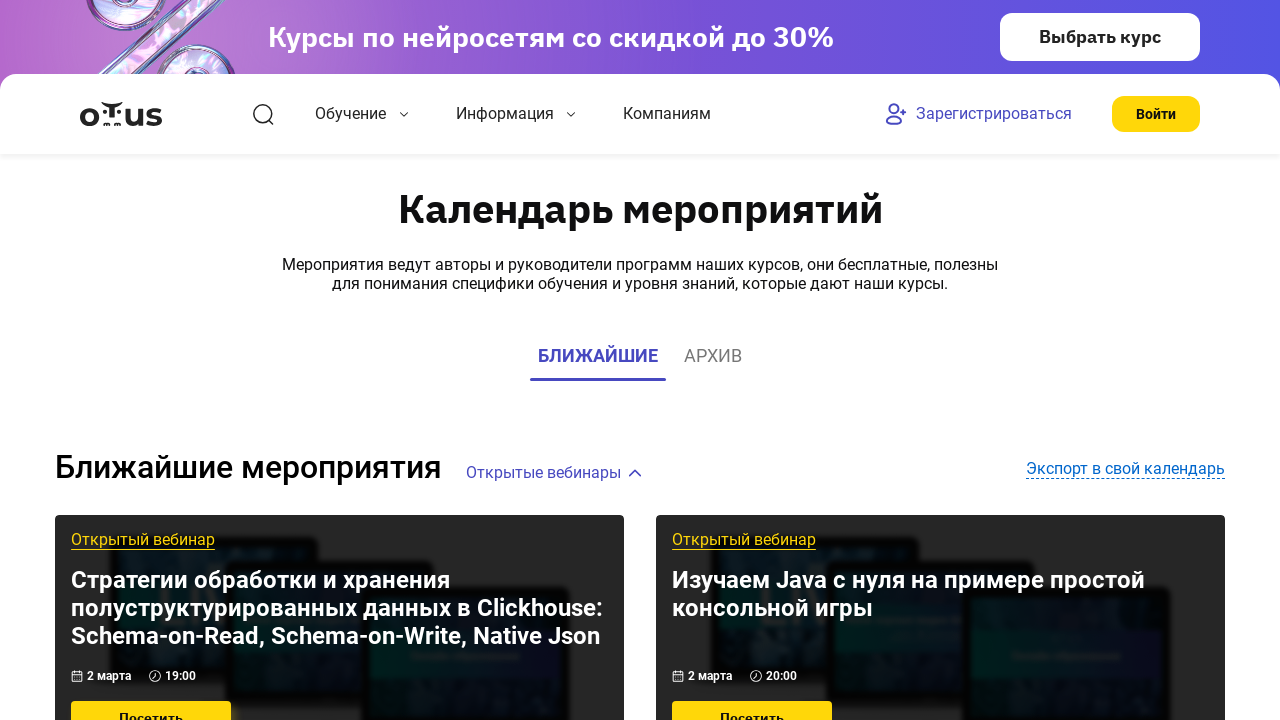

Filtered event cards loaded after selecting Open Webinar option
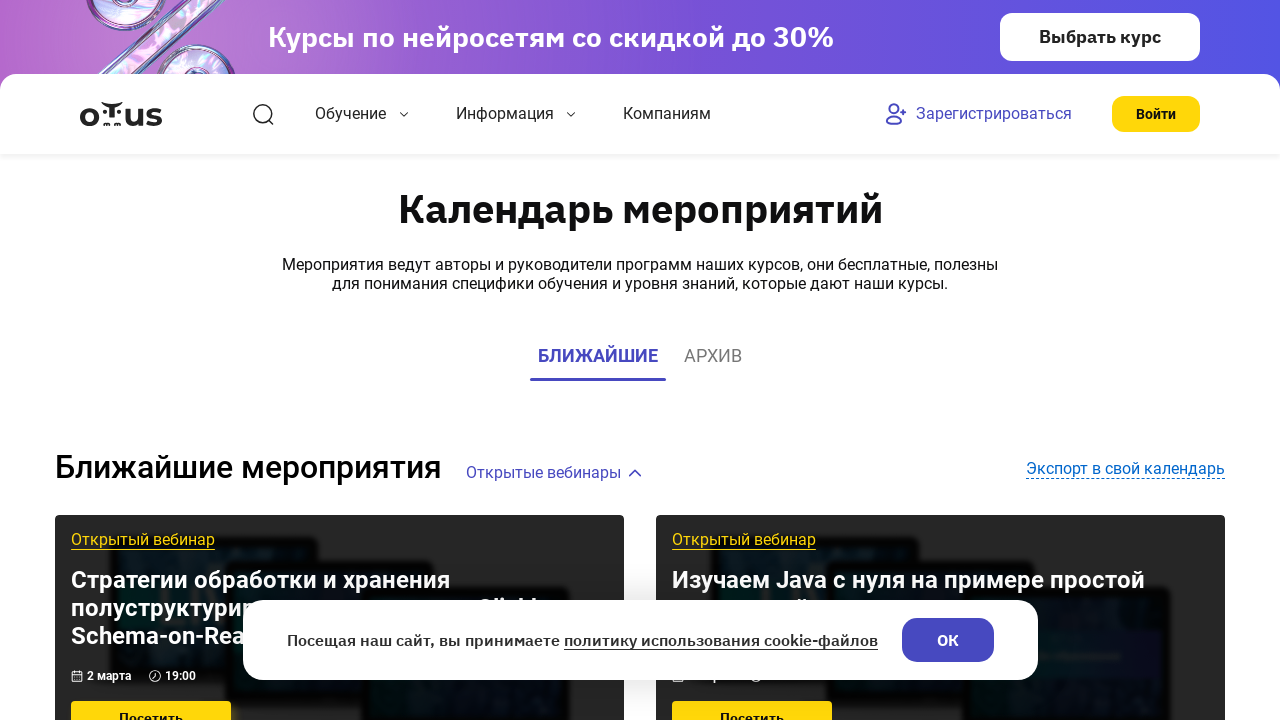

Verified that at least one event card is visible
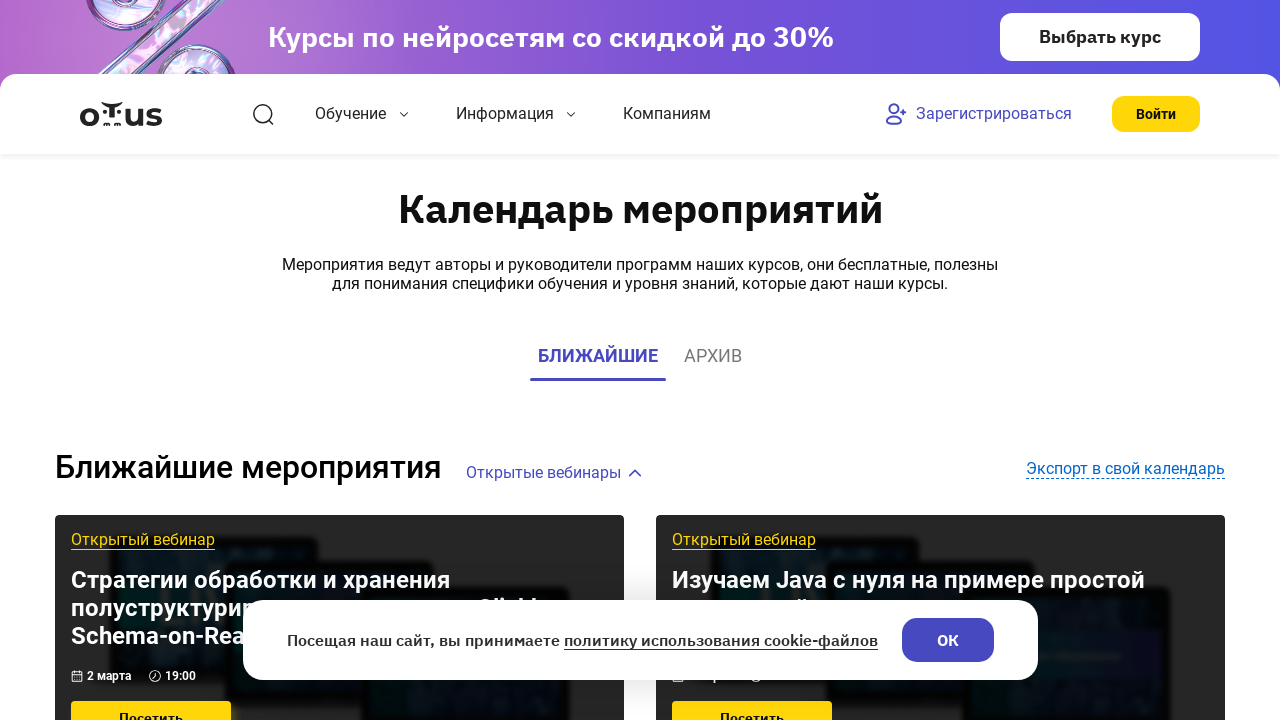

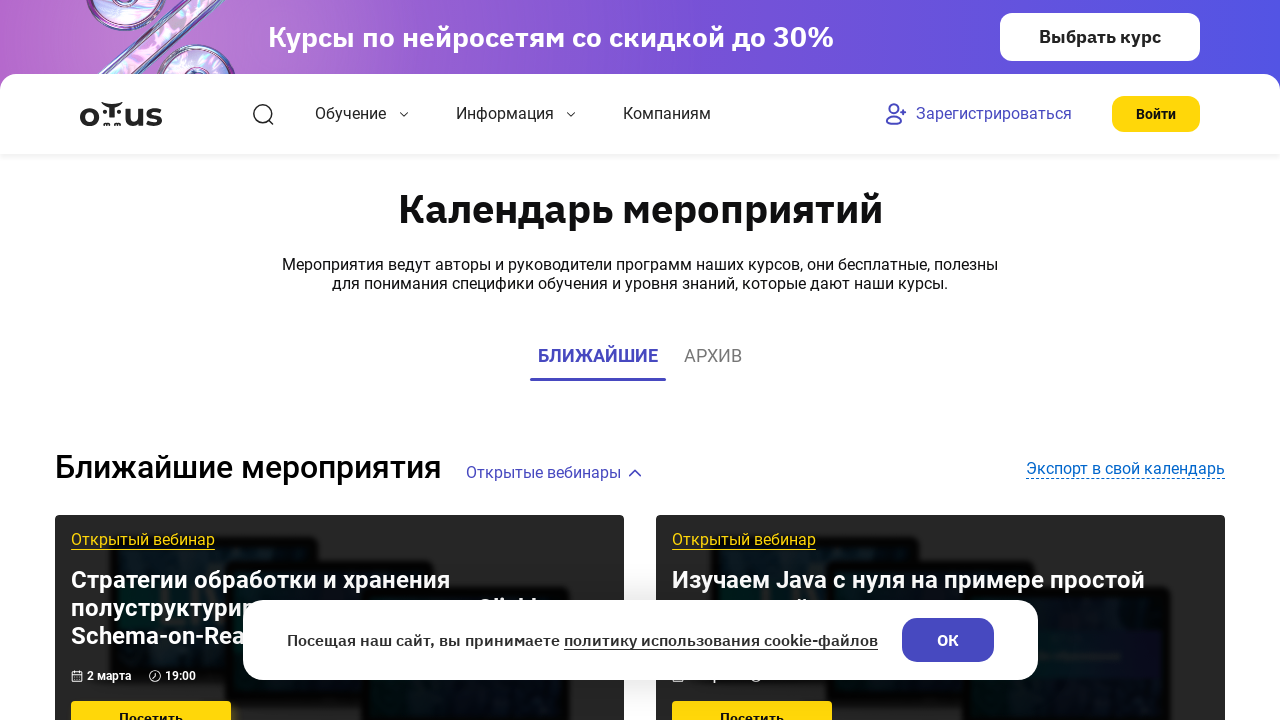